Tests right-click context menu on a search box field

Starting URL: https://omayo.blogspot.com/p/page3.html

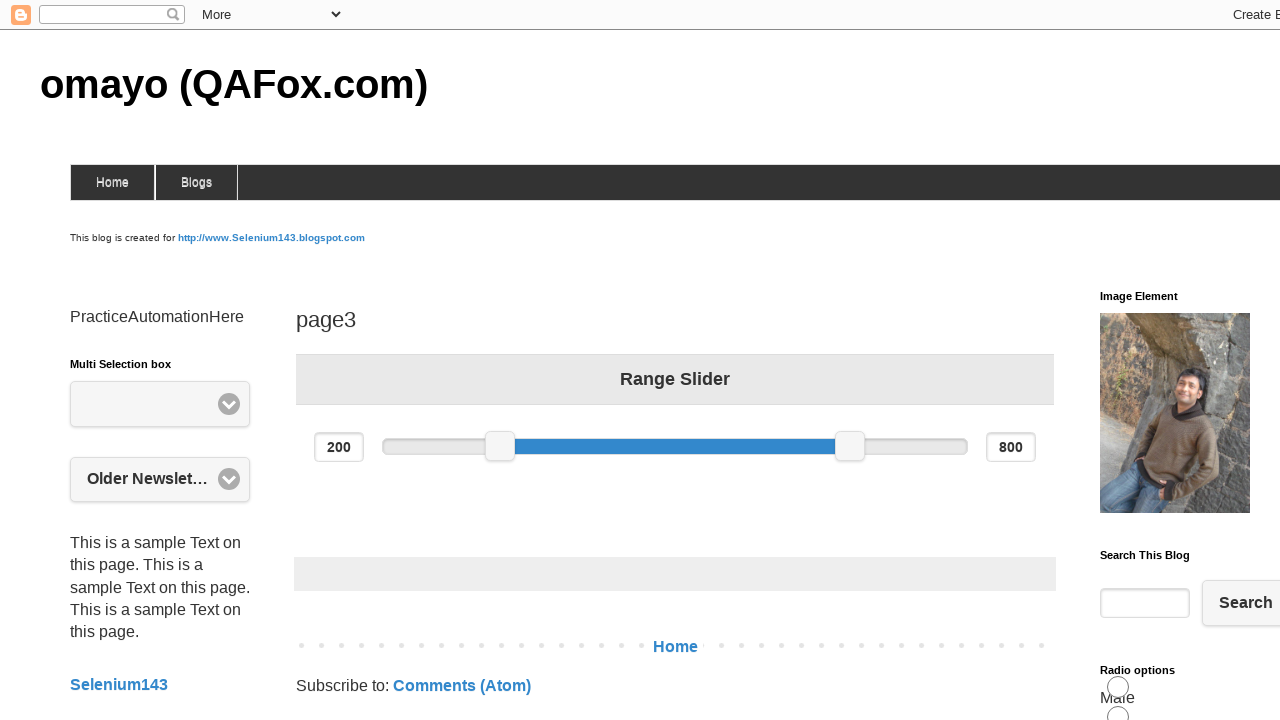

Right-clicked on search box field to open context menu at (1145, 603) on input[name='q']
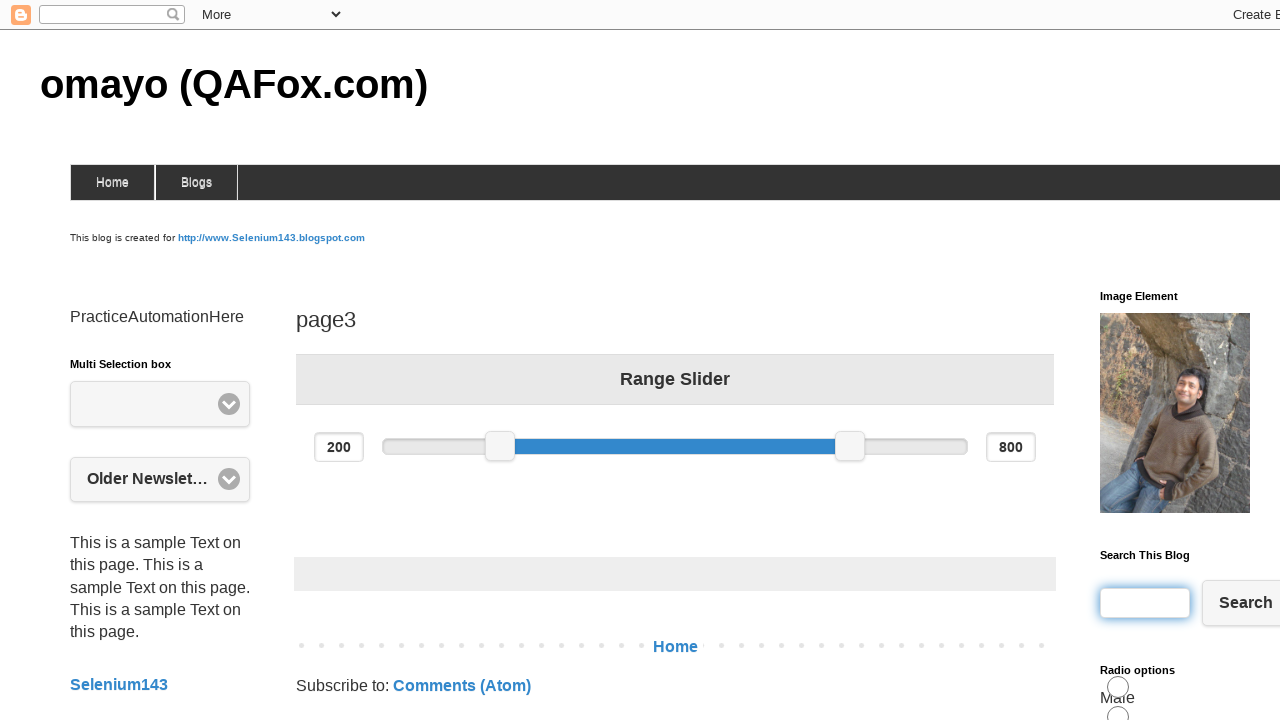

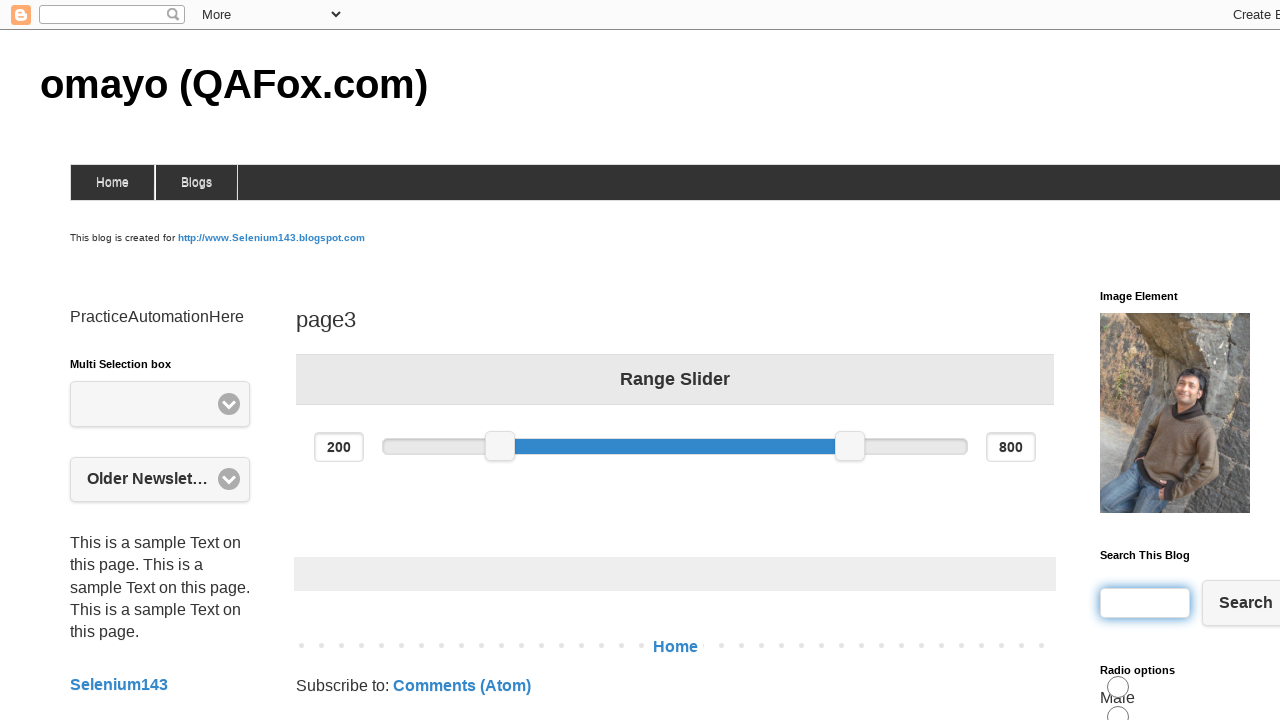